Tests the Contact Us icon navigation by clicking on it and verifying the URL contains "contact_us"

Starting URL: https://automationexercise.com/

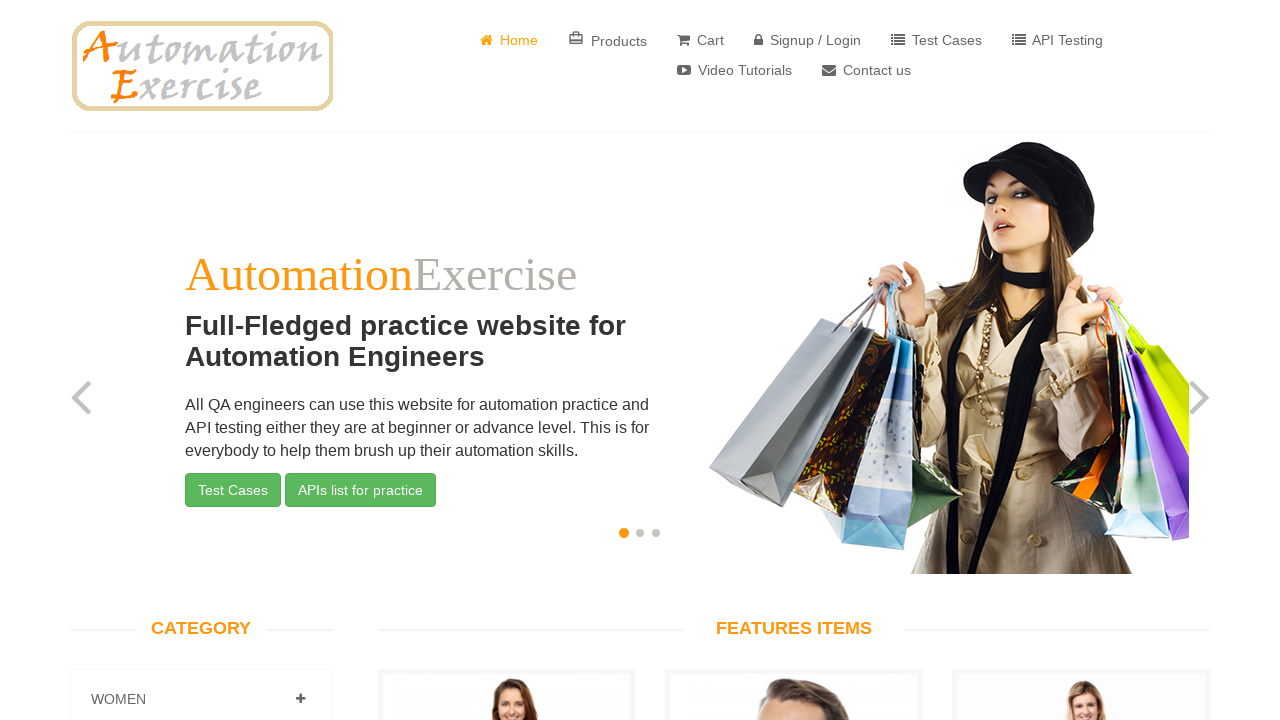

Navigated to https://automationexercise.com/
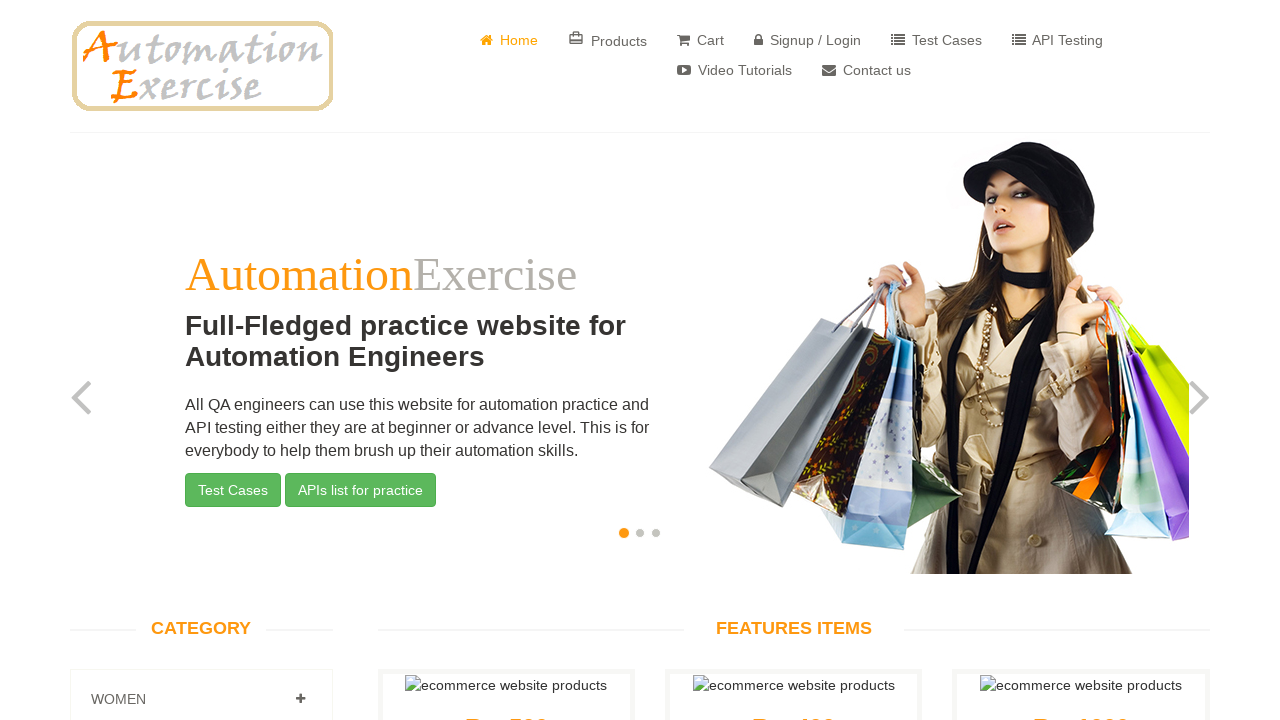

Clicked on Contact Us icon/link at (866, 70) on a:has-text('Contact us')
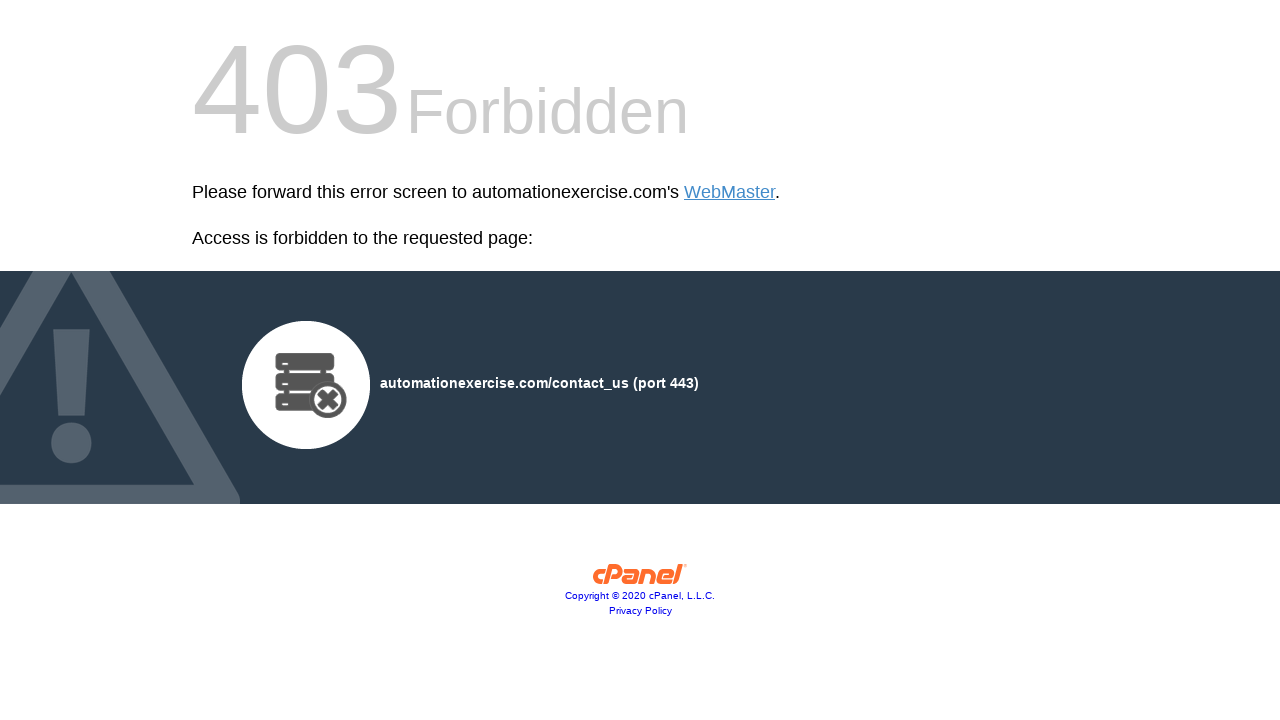

Waited for page to load after Contact Us navigation
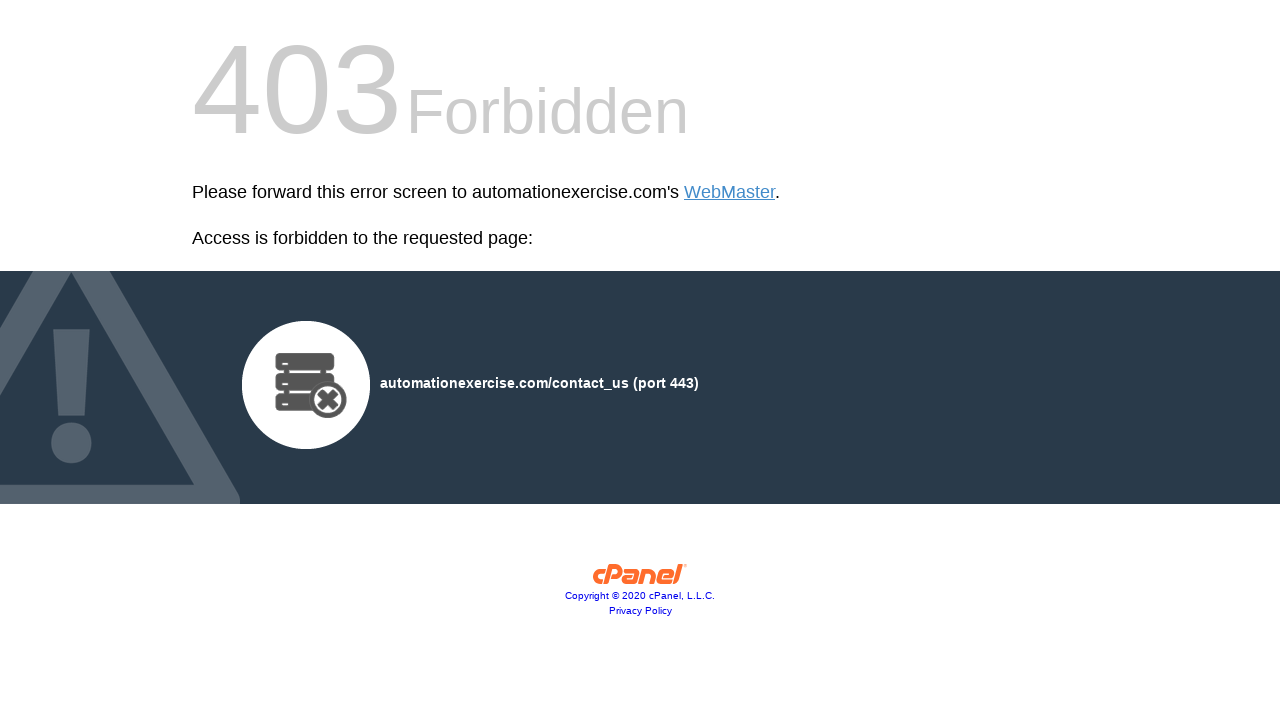

Verified URL contains 'contact_us'
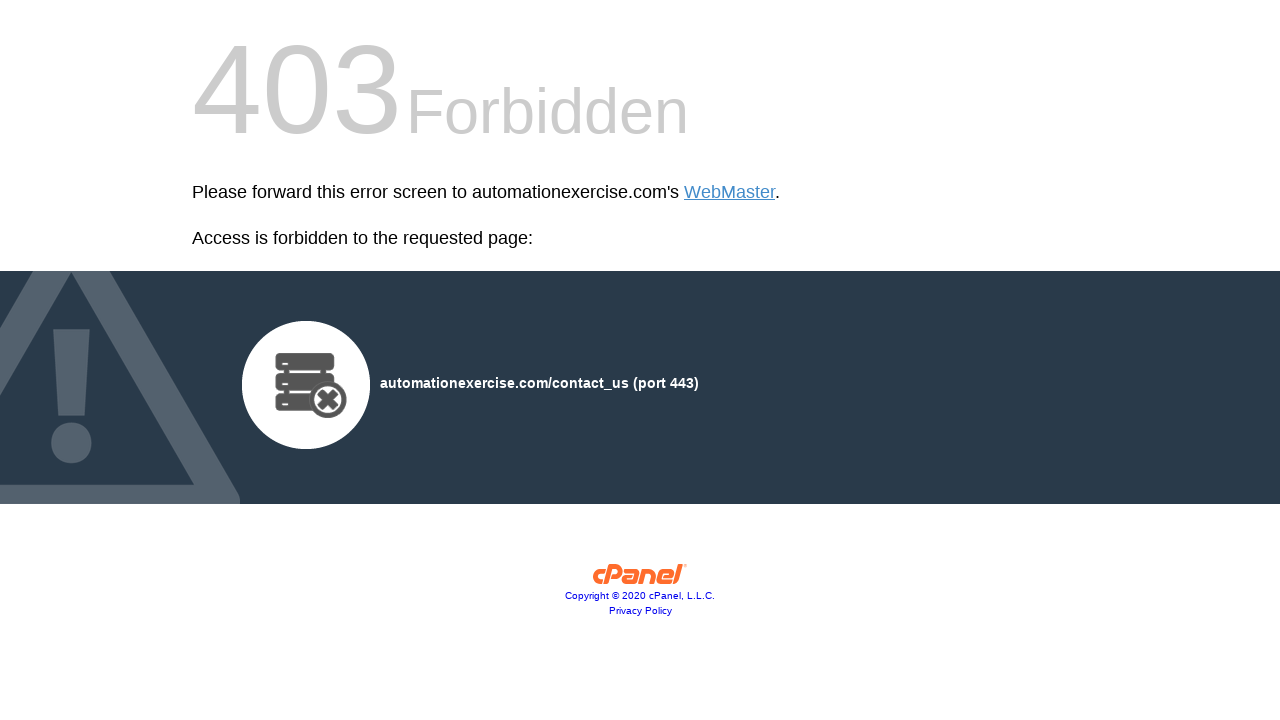

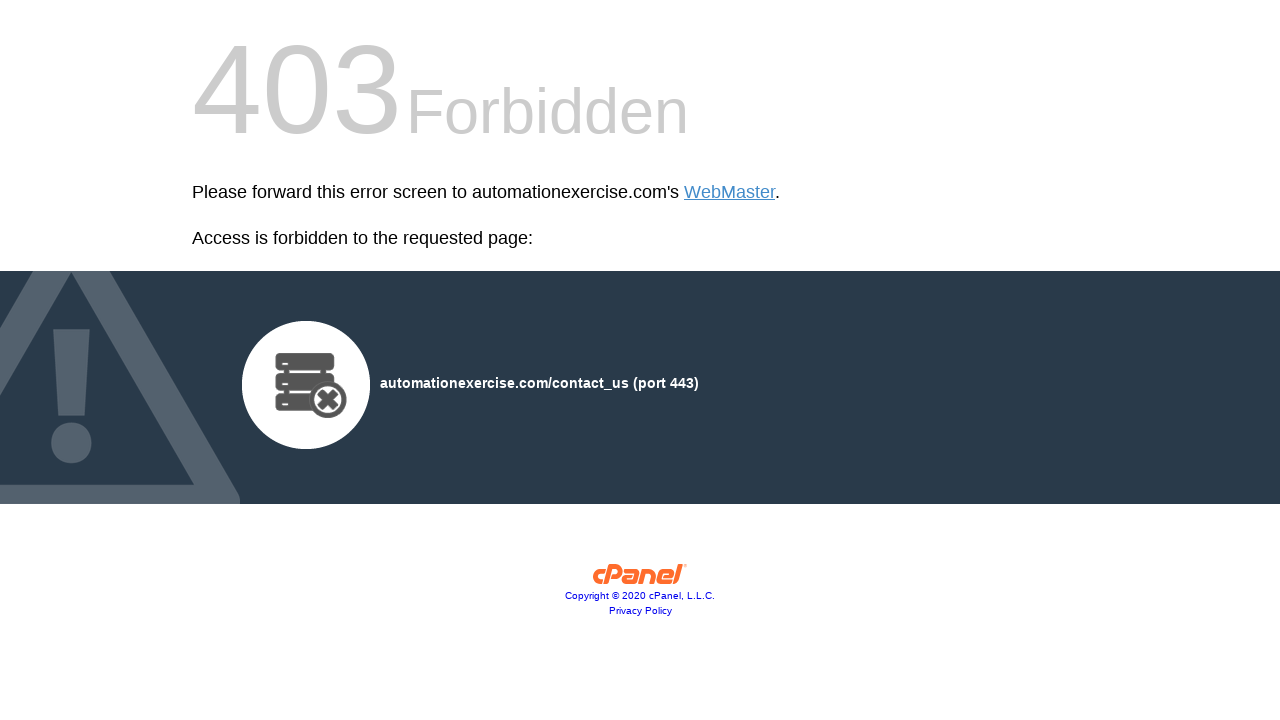